Verifies that the page title is contained in the URL for multiple e-commerce websites by navigating to each site and comparing the title with the current URL

Starting URL: https://luluandgeorgia.com

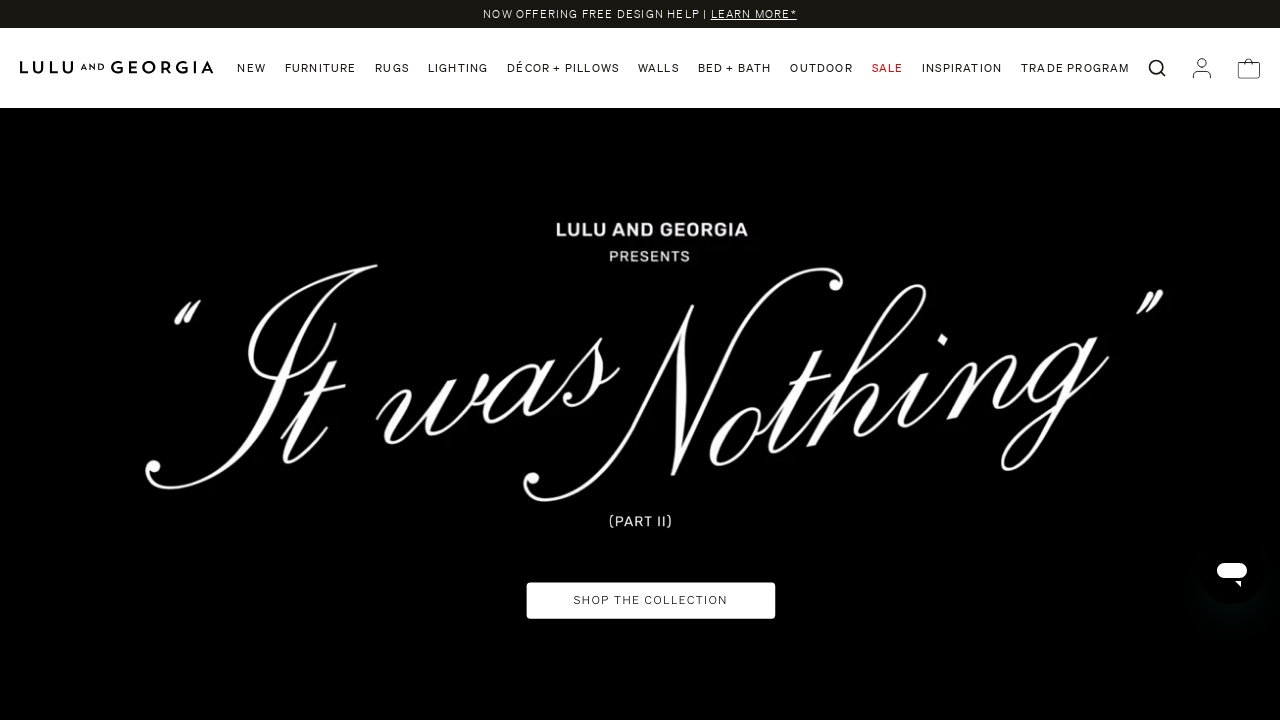

Retrieved page title: luluandgeorgia
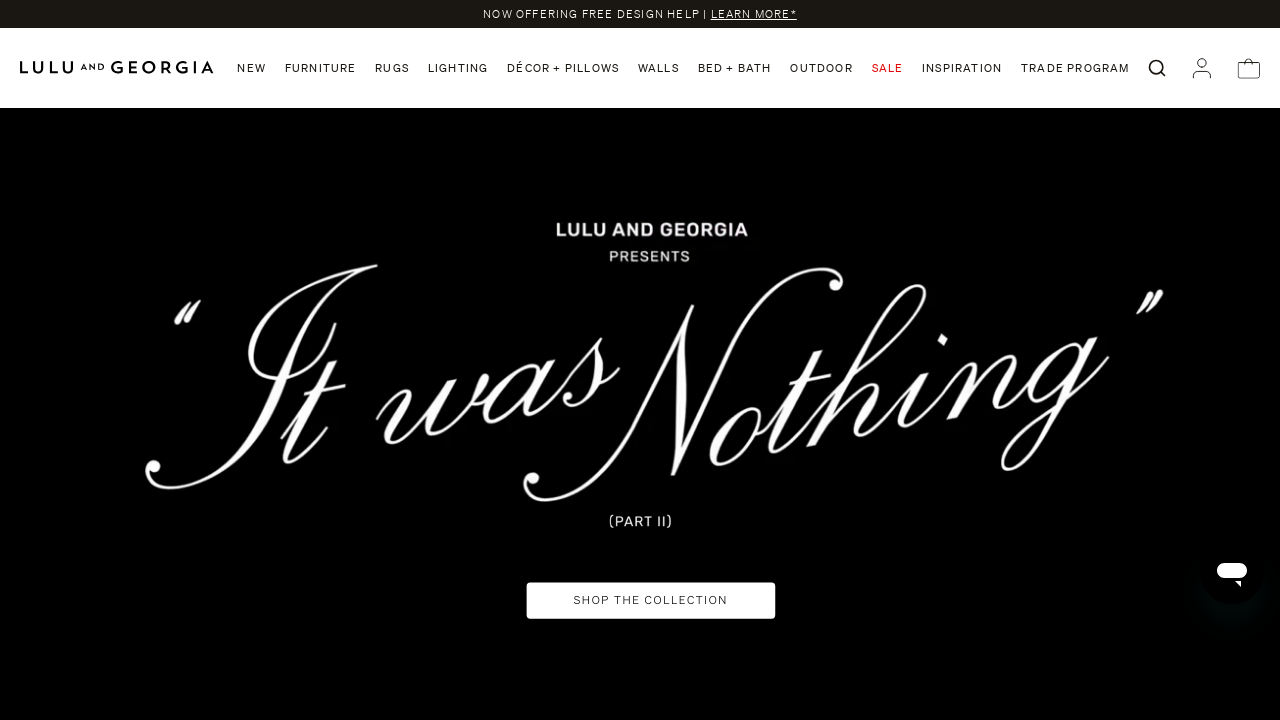

Retrieved current URL: https://www.luluandgeorgia.com/
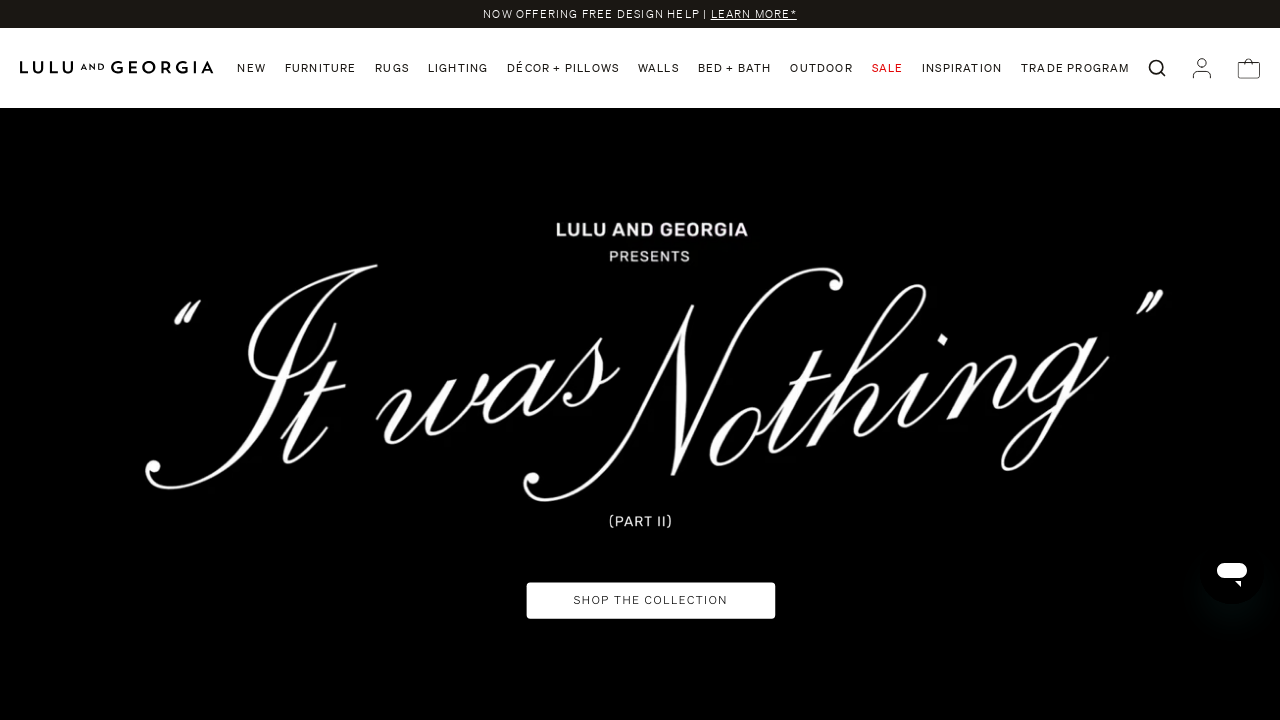

PASS: Title 'luluandgeorgia' is contained in URL 'https://www.luluandgeorgia.com/'
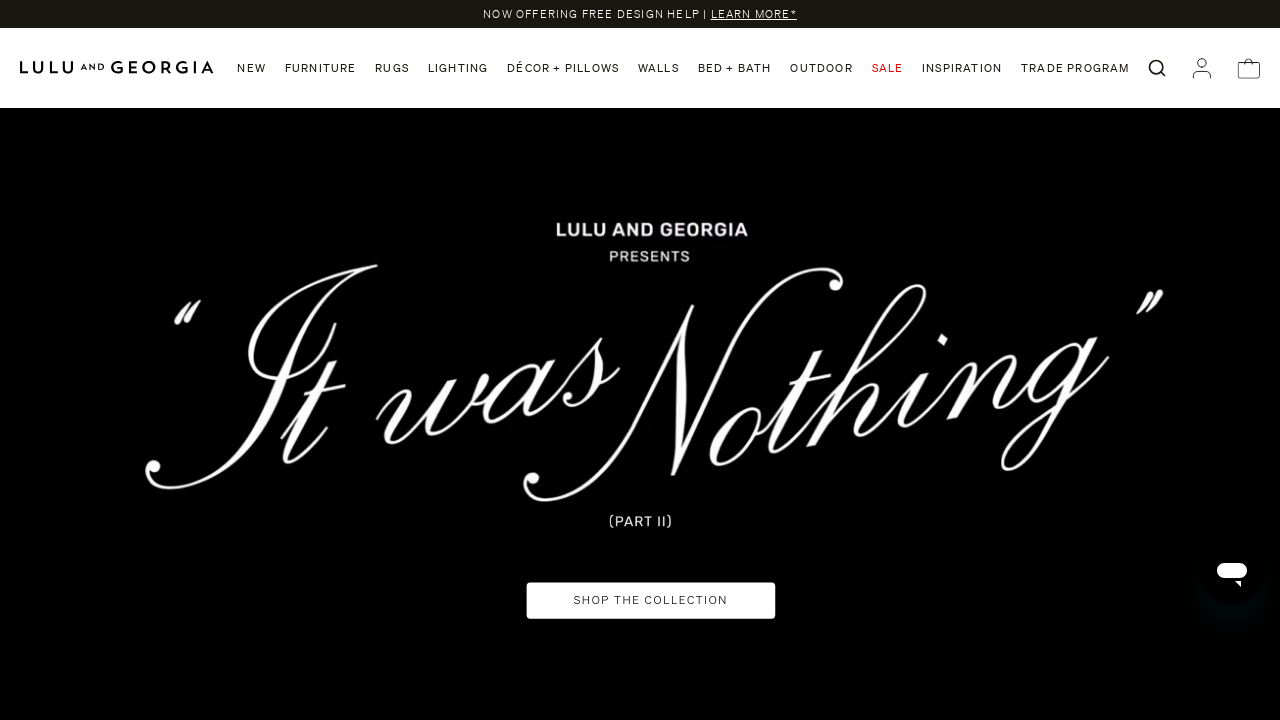

Navigated to https://wayfair.com
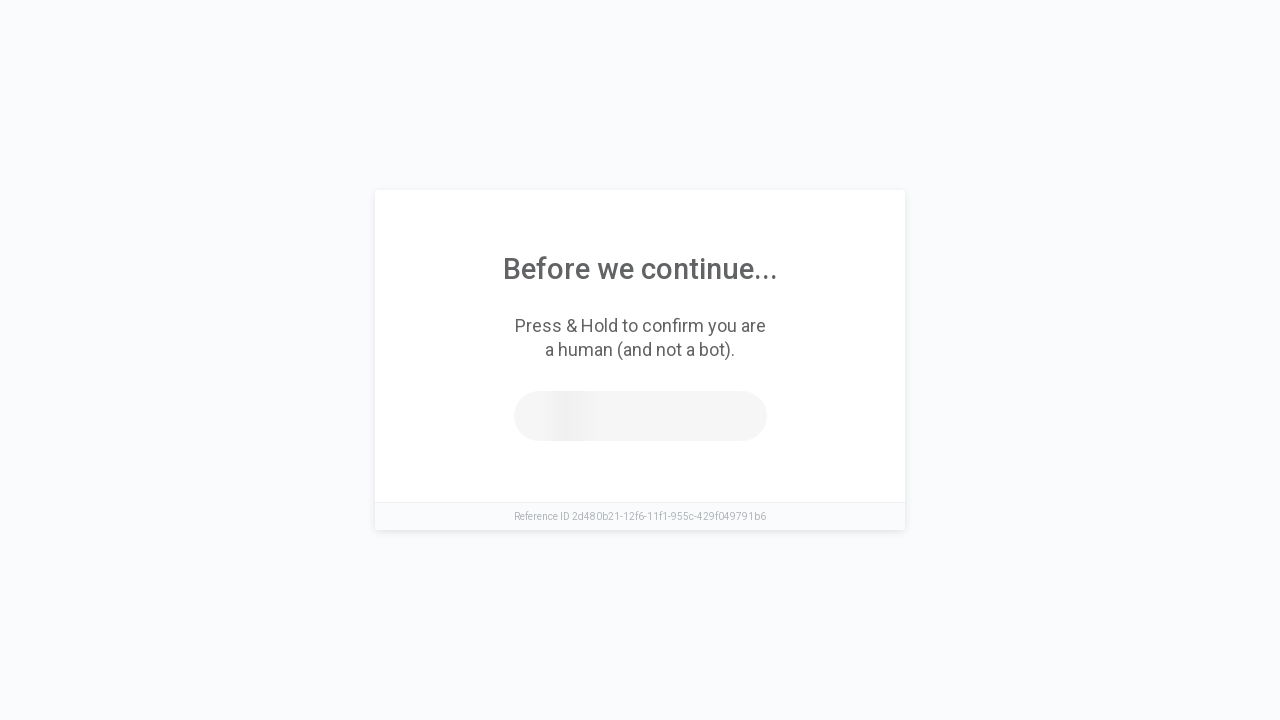

Retrieved page title: accesstothispagehasbeendenied
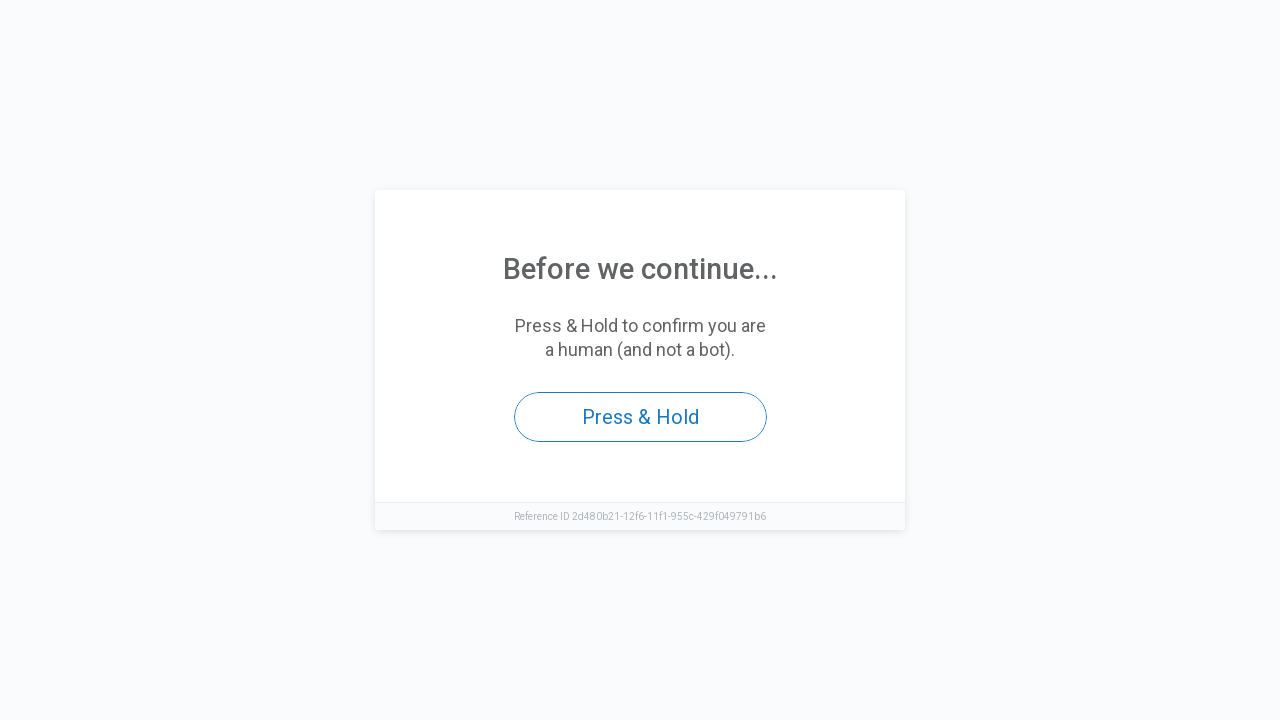

Retrieved current URL: https://www.wayfair.com/
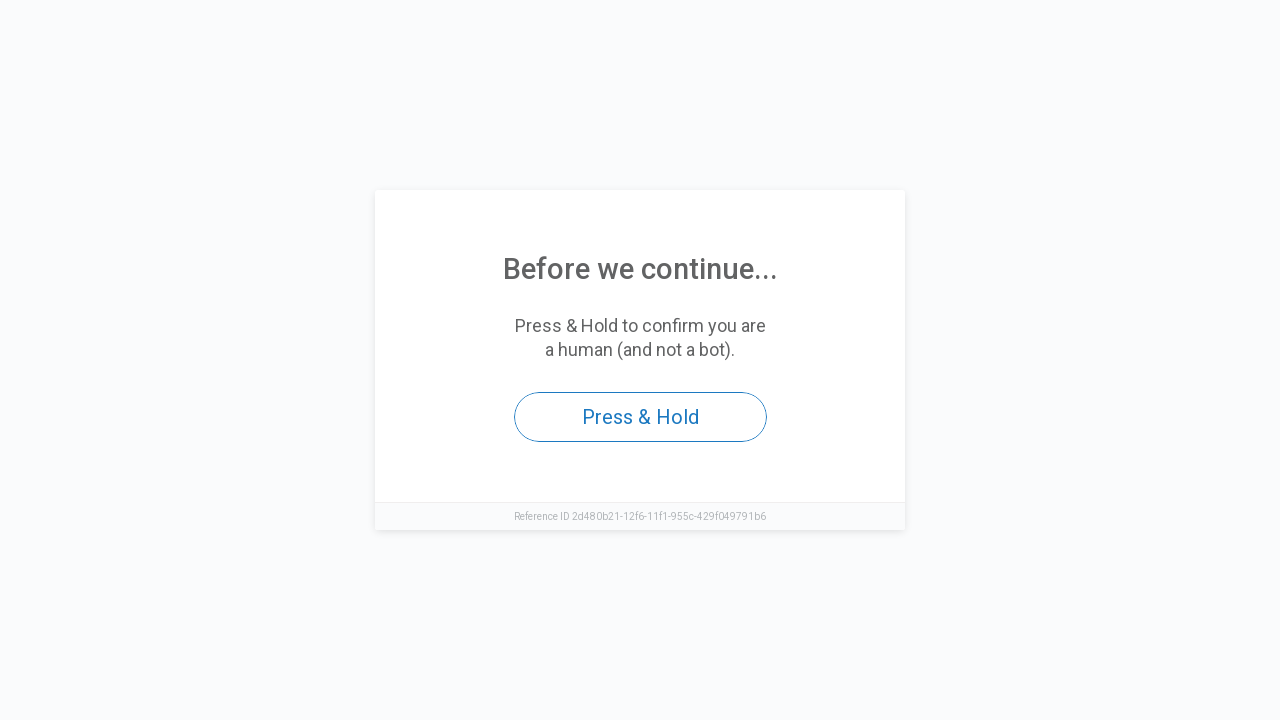

FAIL: Title 'accesstothispagehasbeendenied' is NOT contained in URL 'https://www.wayfair.com/'
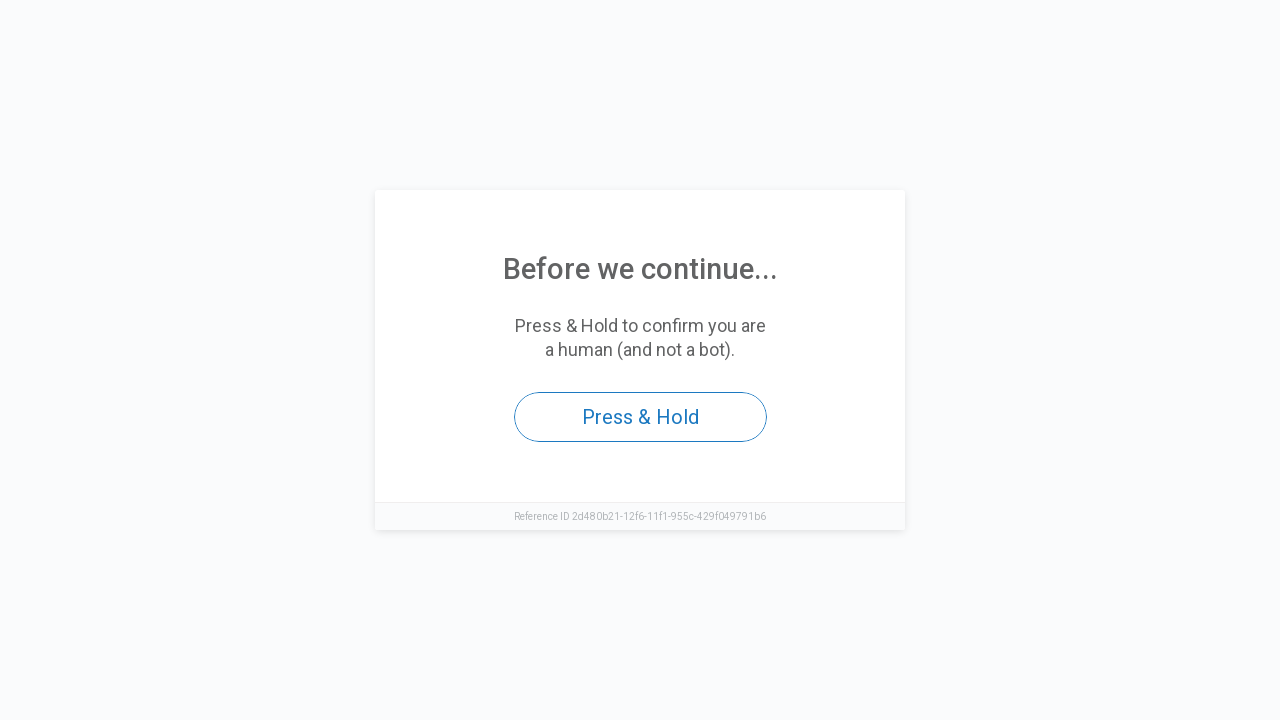

Navigated to https://www.westelm.com
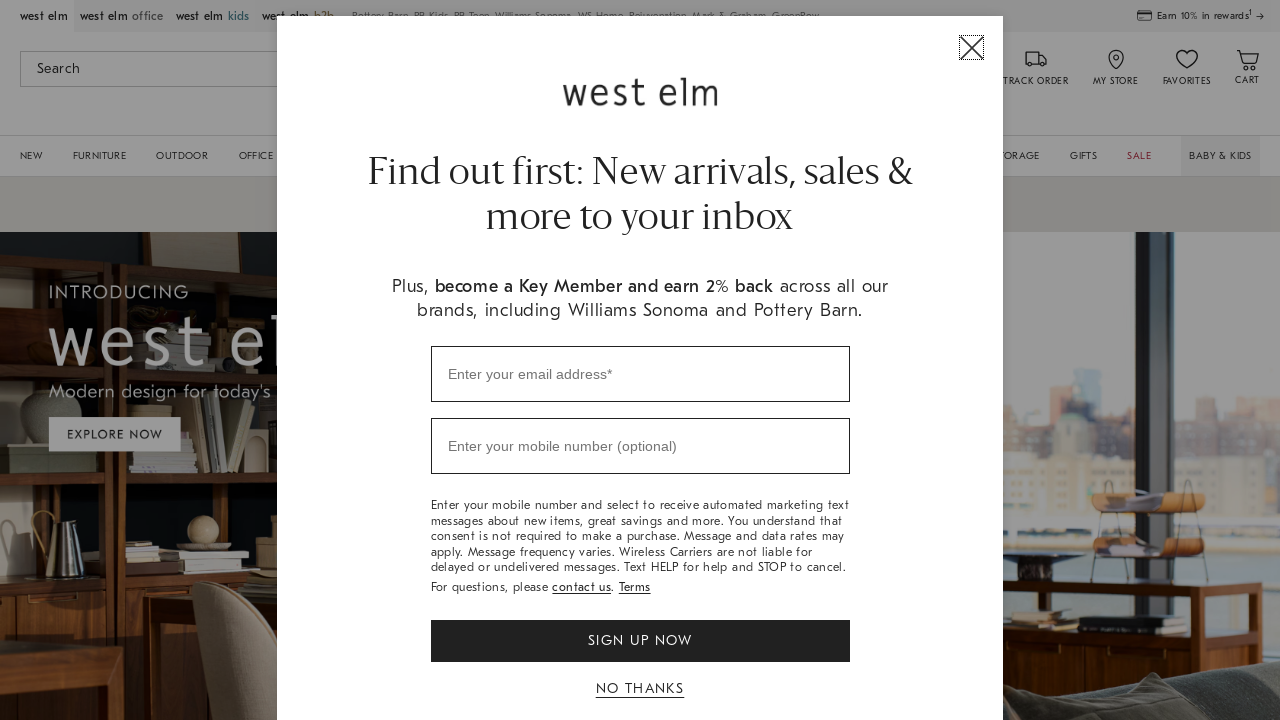

Retrieved page title: westelm:modernfurniture,homedecor,lighting&more
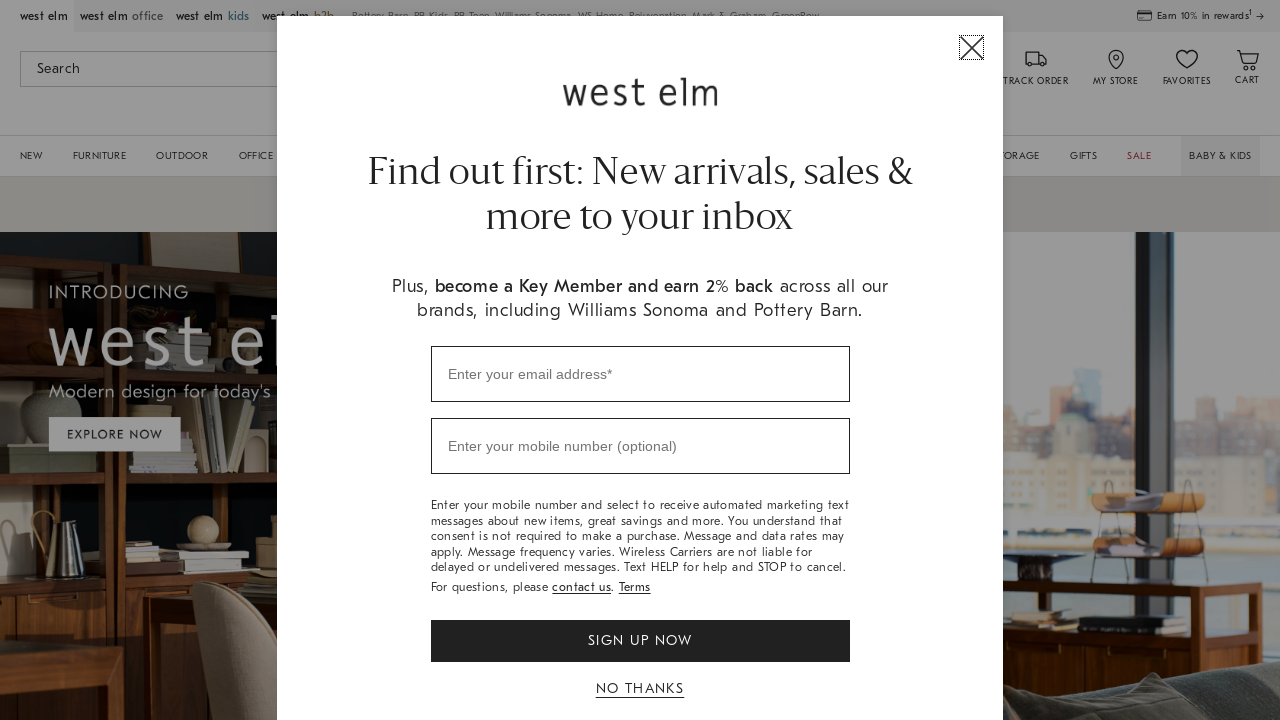

Retrieved current URL: https://www.westelm.com/
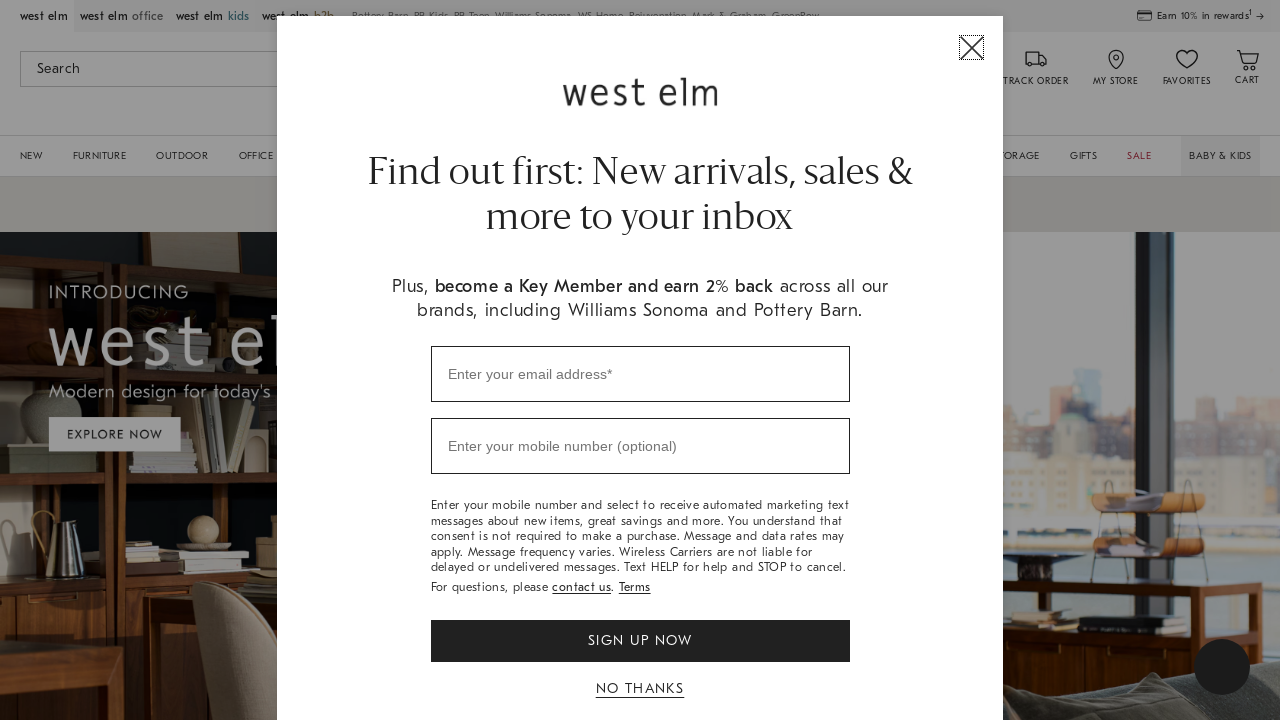

FAIL: Title 'westelm:modernfurniture,homedecor,lighting&more' is NOT contained in URL 'https://www.westelm.com/'
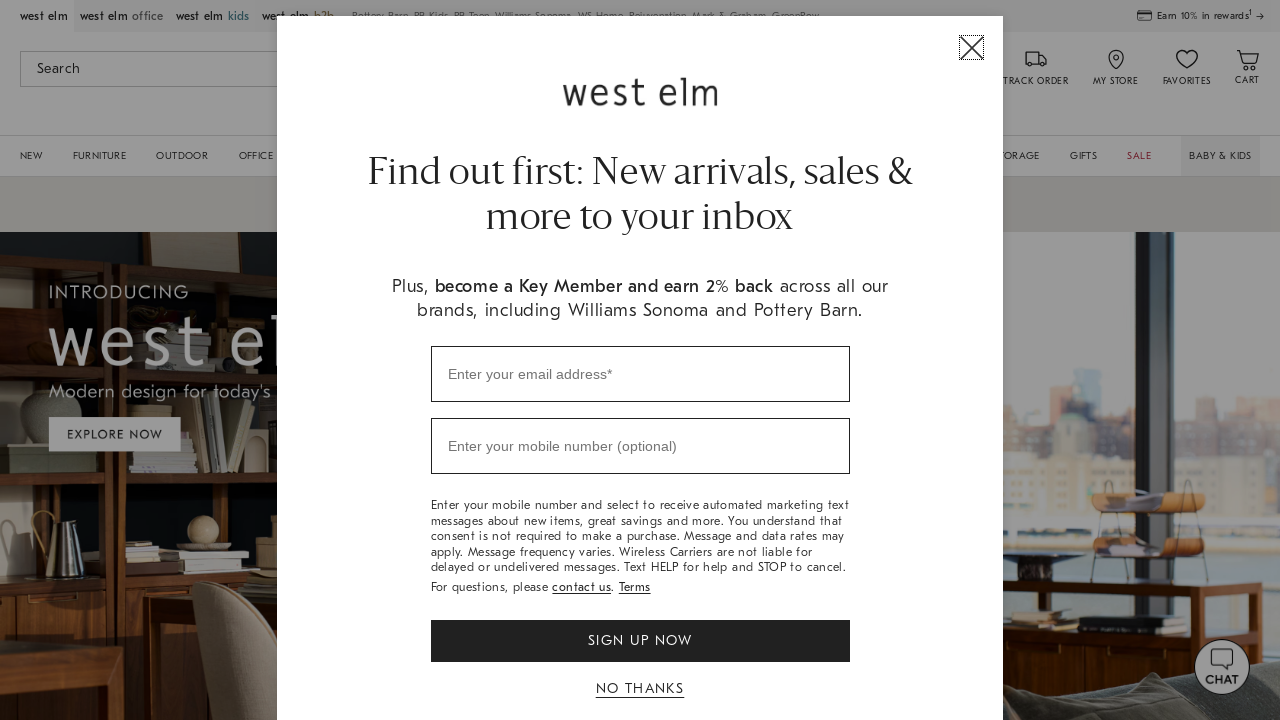

Navigated to https://walmart.com
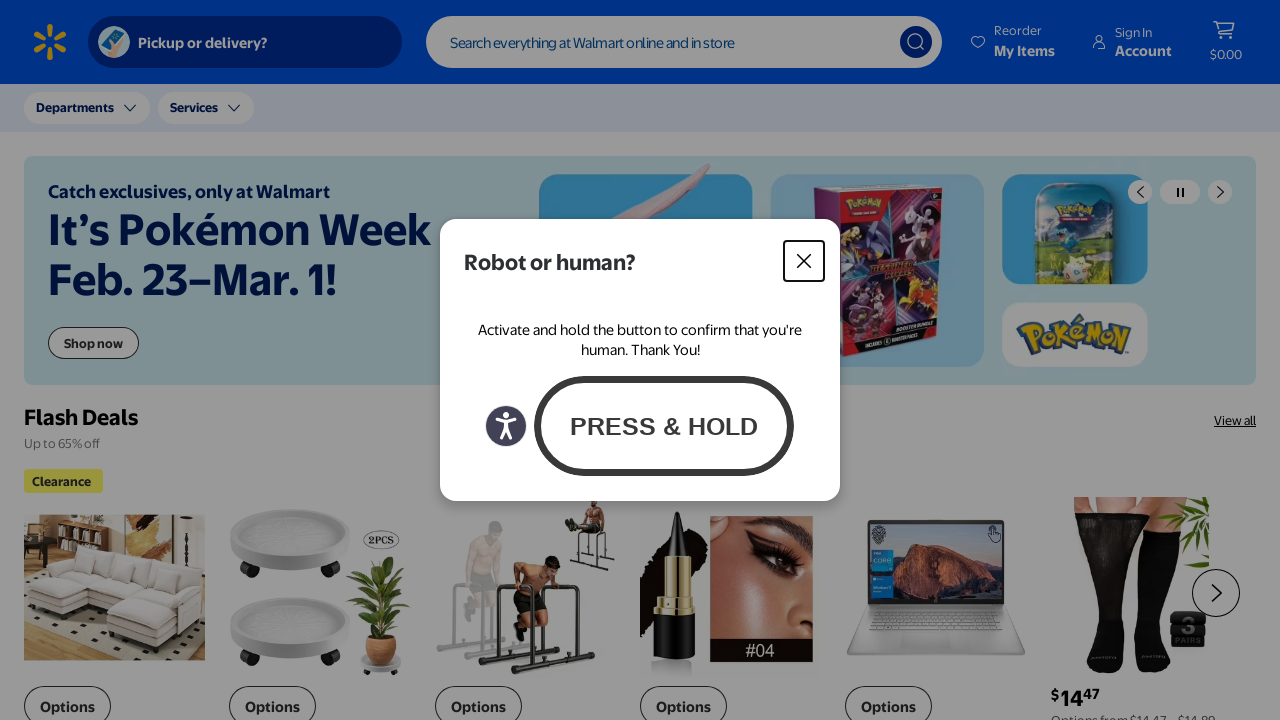

Retrieved page title: walmart|savemoney.livebetter.
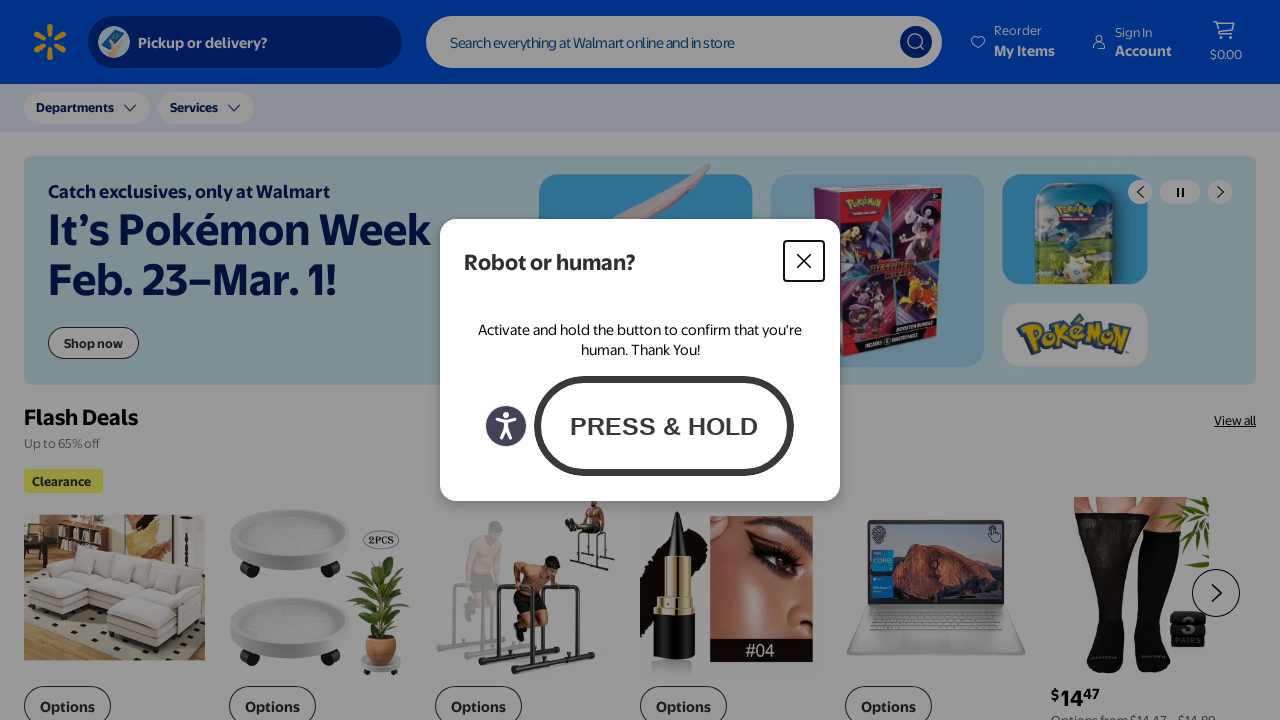

Retrieved current URL: https://www.walmart.com/
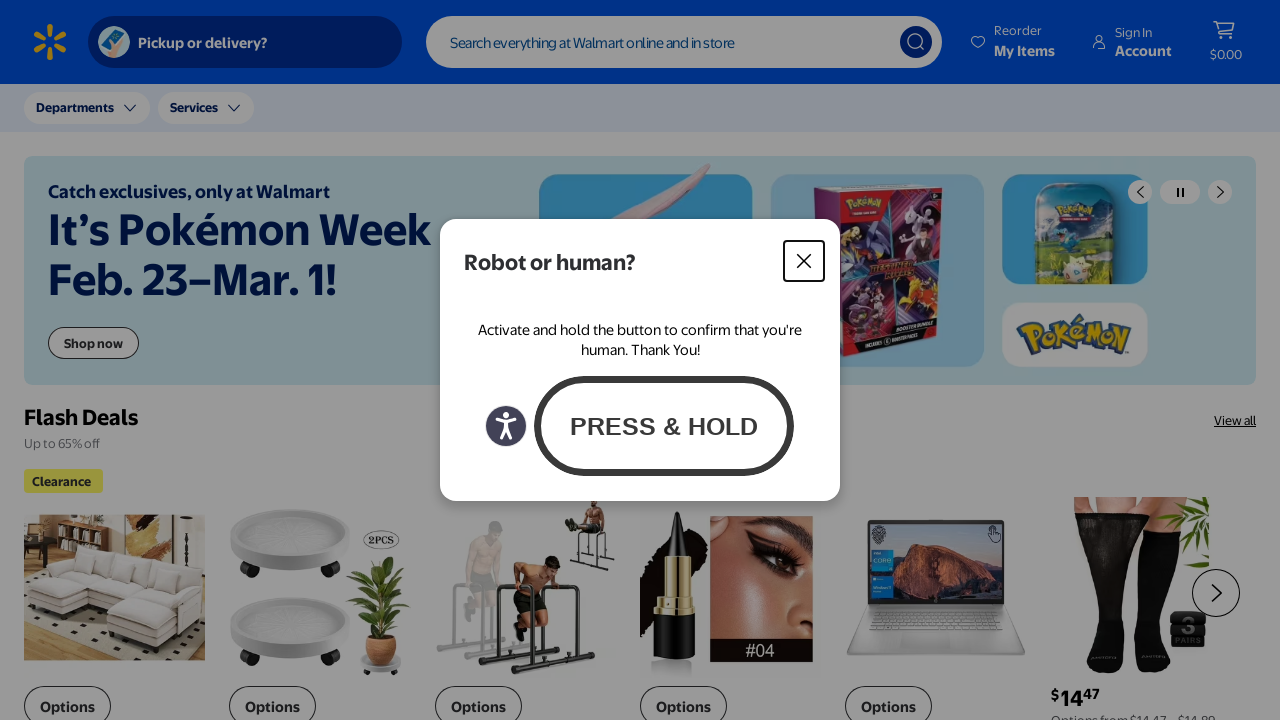

FAIL: Title 'walmart|savemoney.livebetter.' is NOT contained in URL 'https://www.walmart.com/'
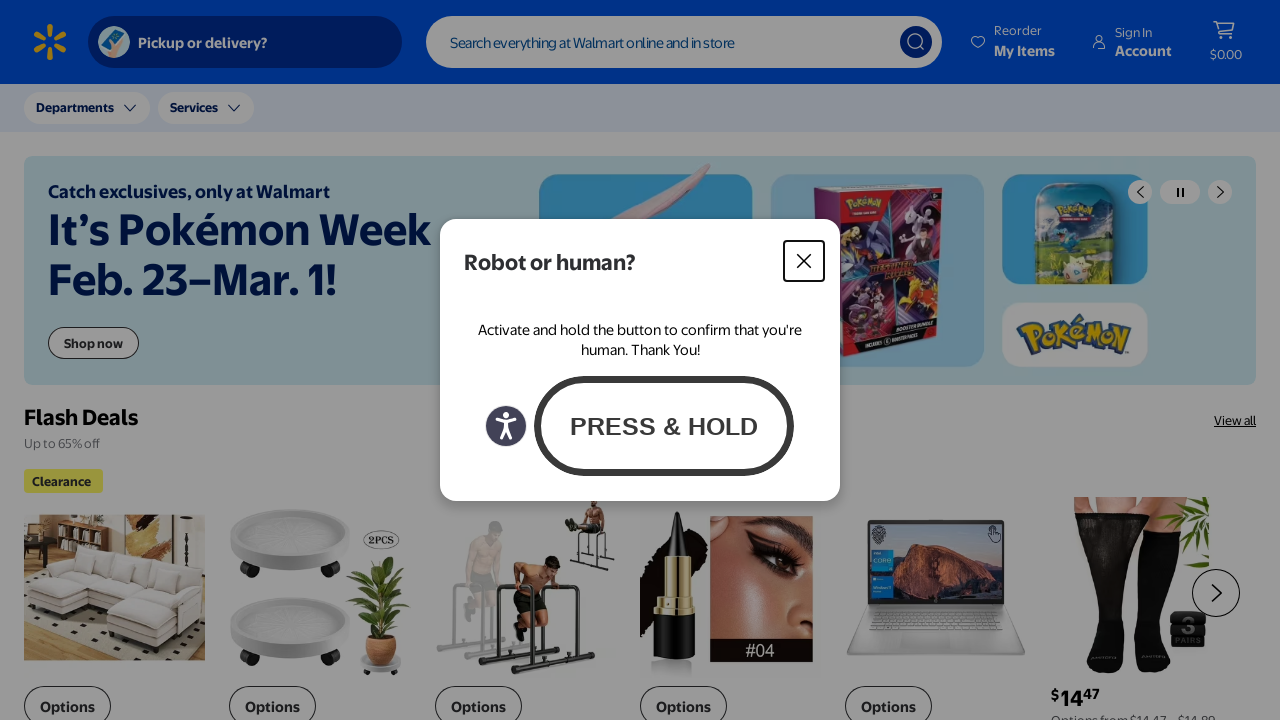

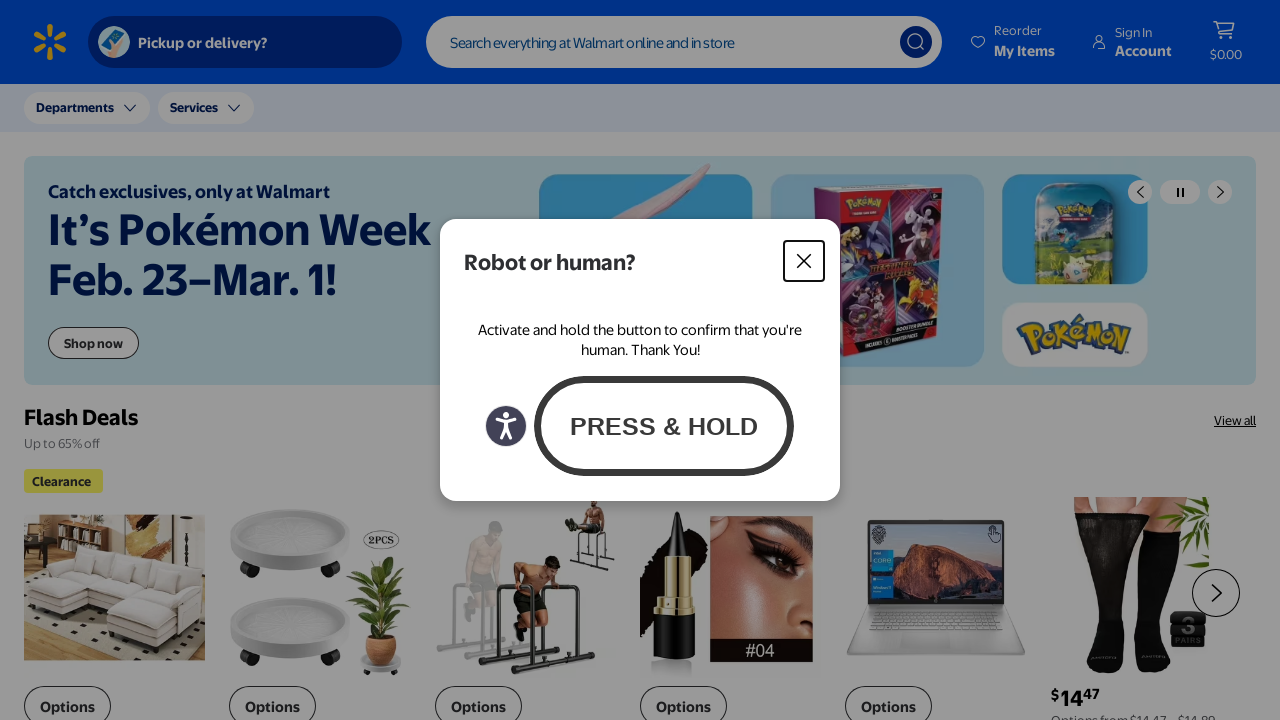